Navigates to the CRM Pro homepage and verifies that images are present on the page by waiting for image elements to load.

Starting URL: https://classic.crmpro.com/index.html

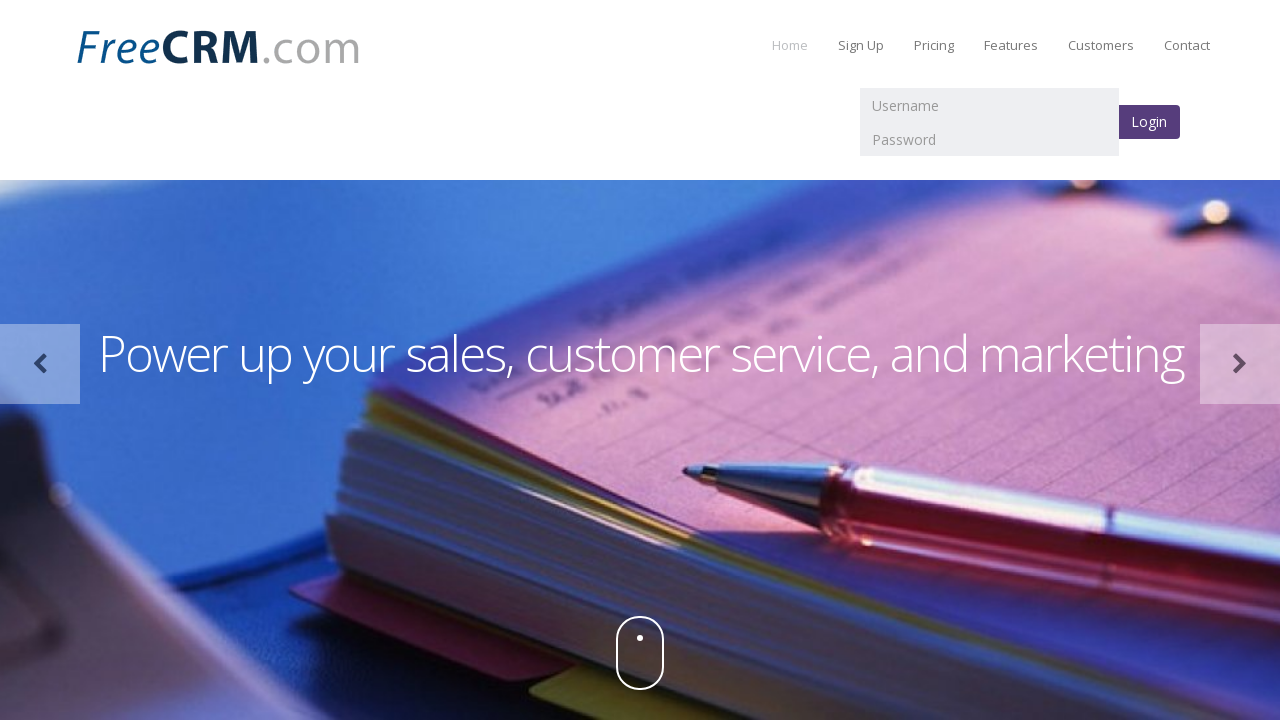

Navigated to CRM Pro homepage
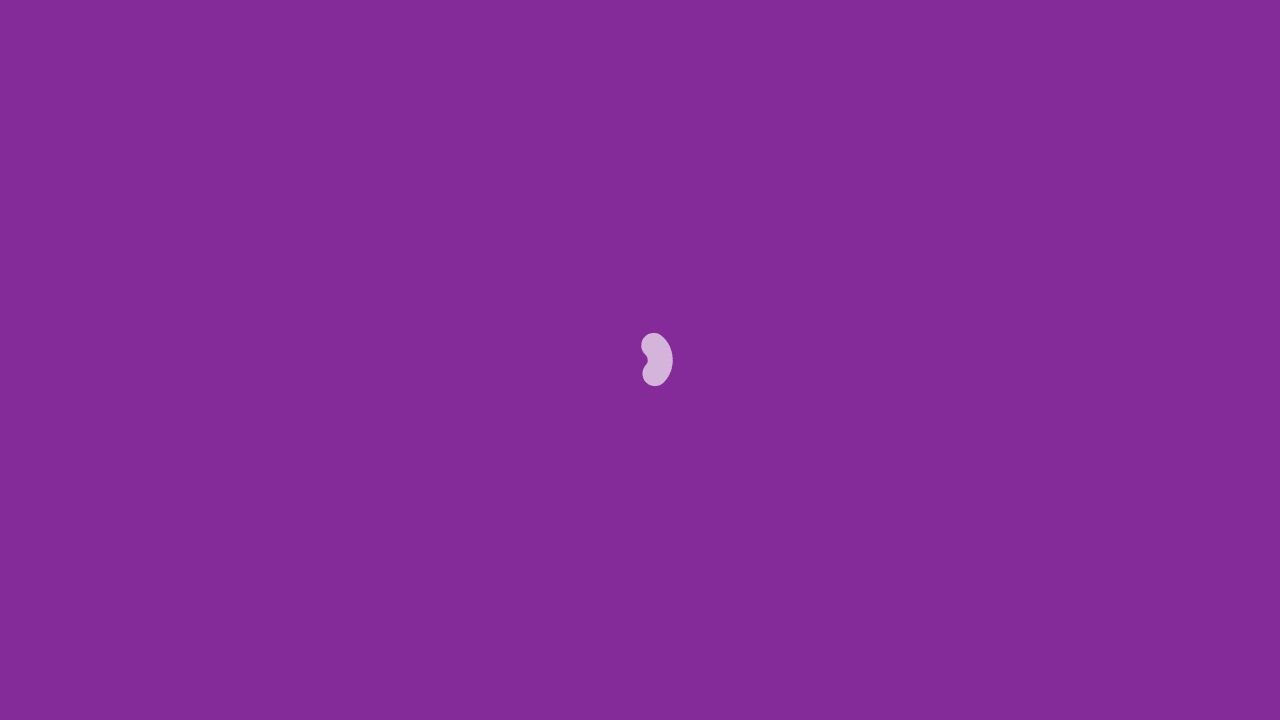

Waited for image elements to load on the page
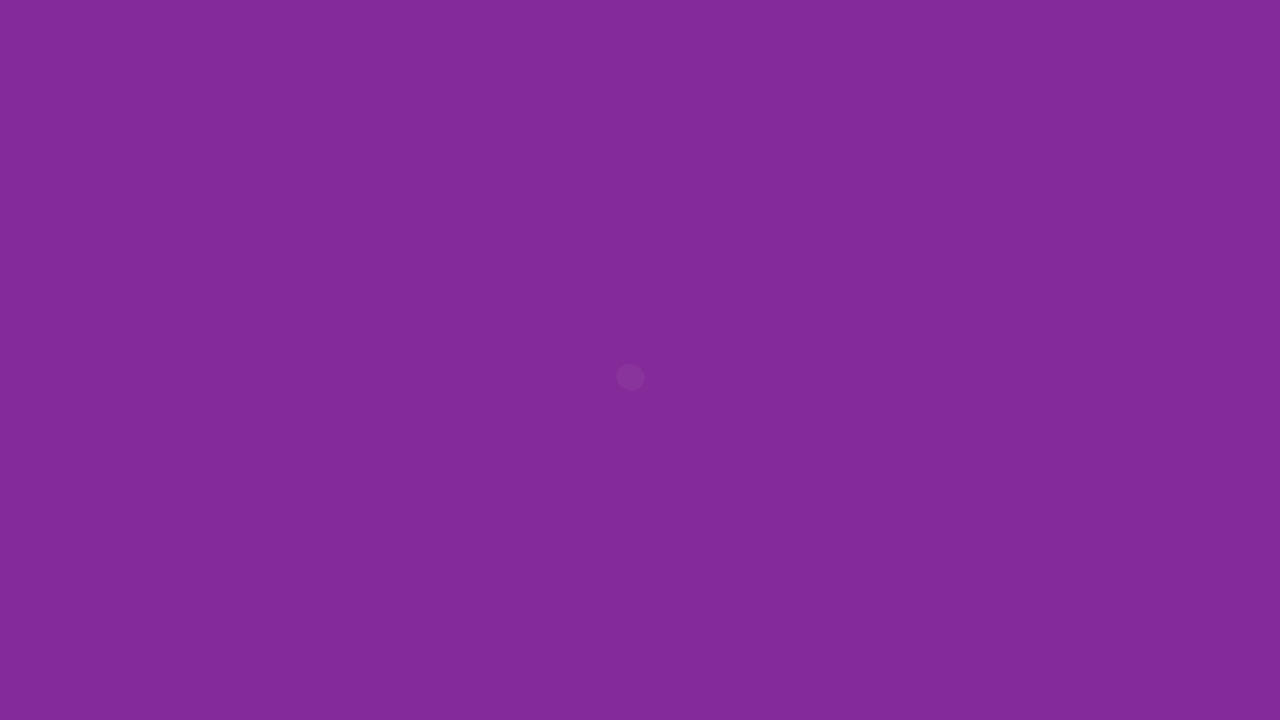

Located all image elements on the page
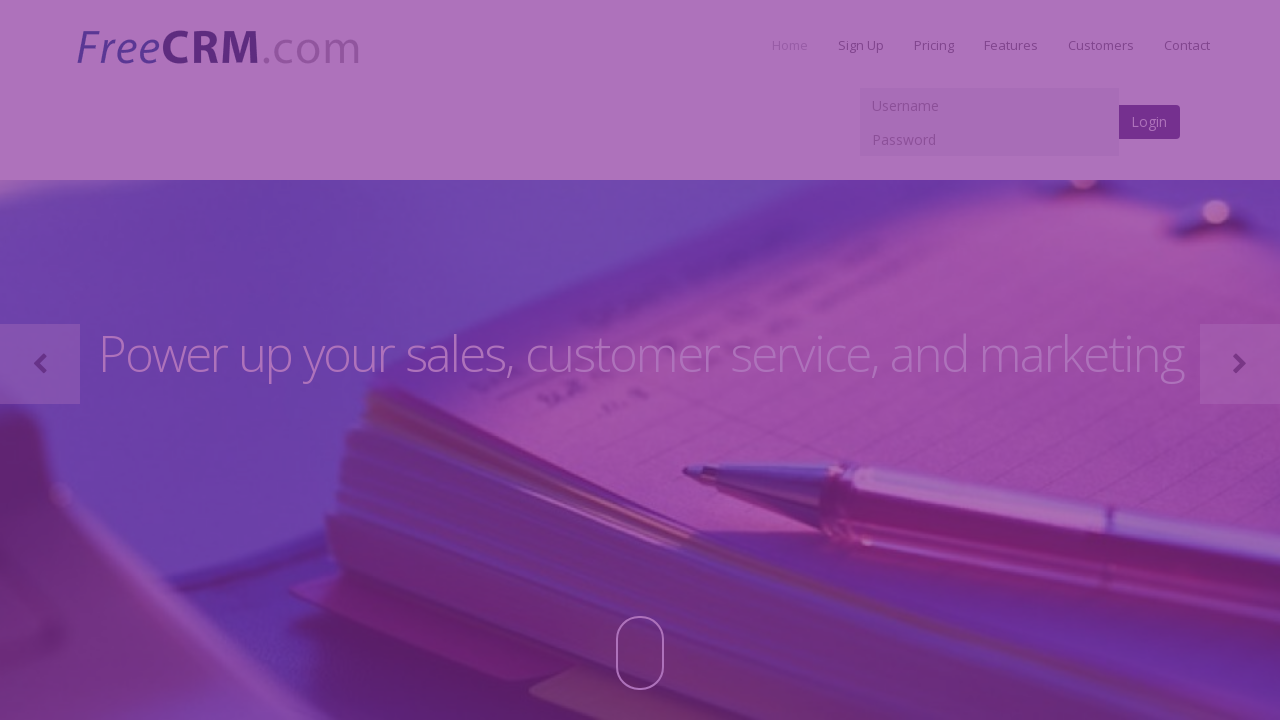

Verified that at least one image is present on the page
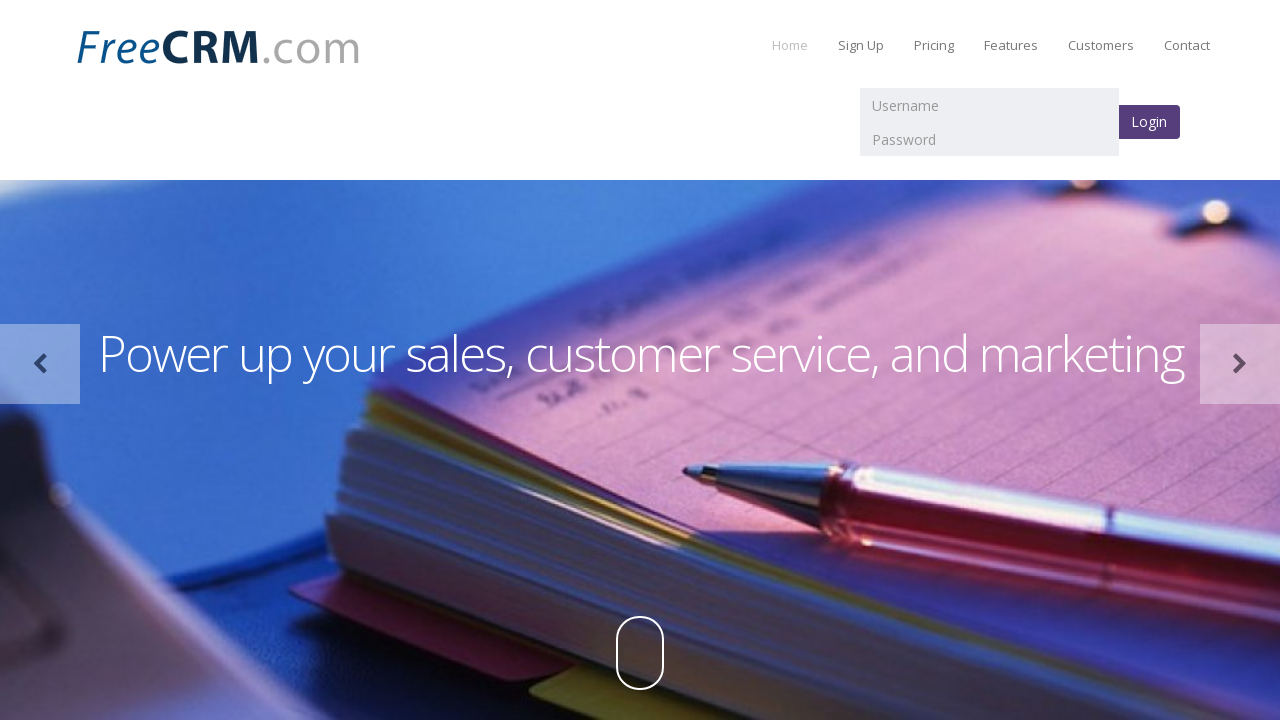

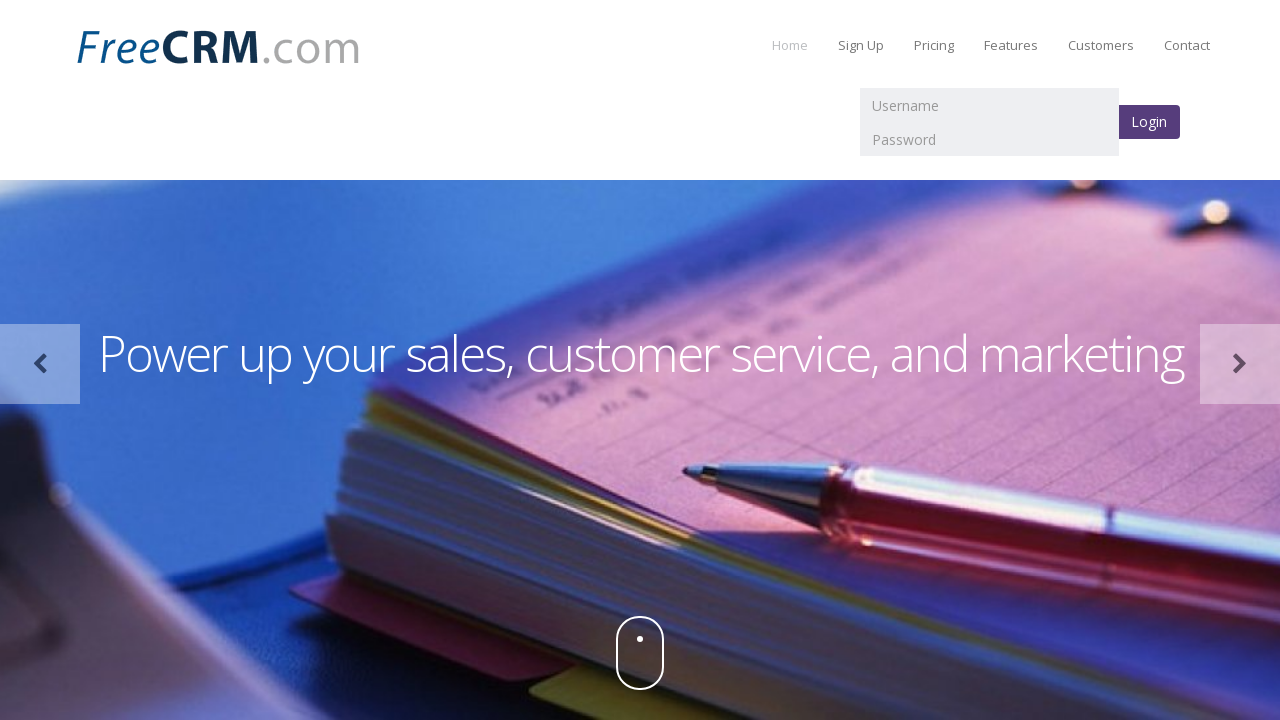